Tests different types of button interactions including double-click, right-click, and regular click on a demo page

Starting URL: https://demoqa.com/buttons

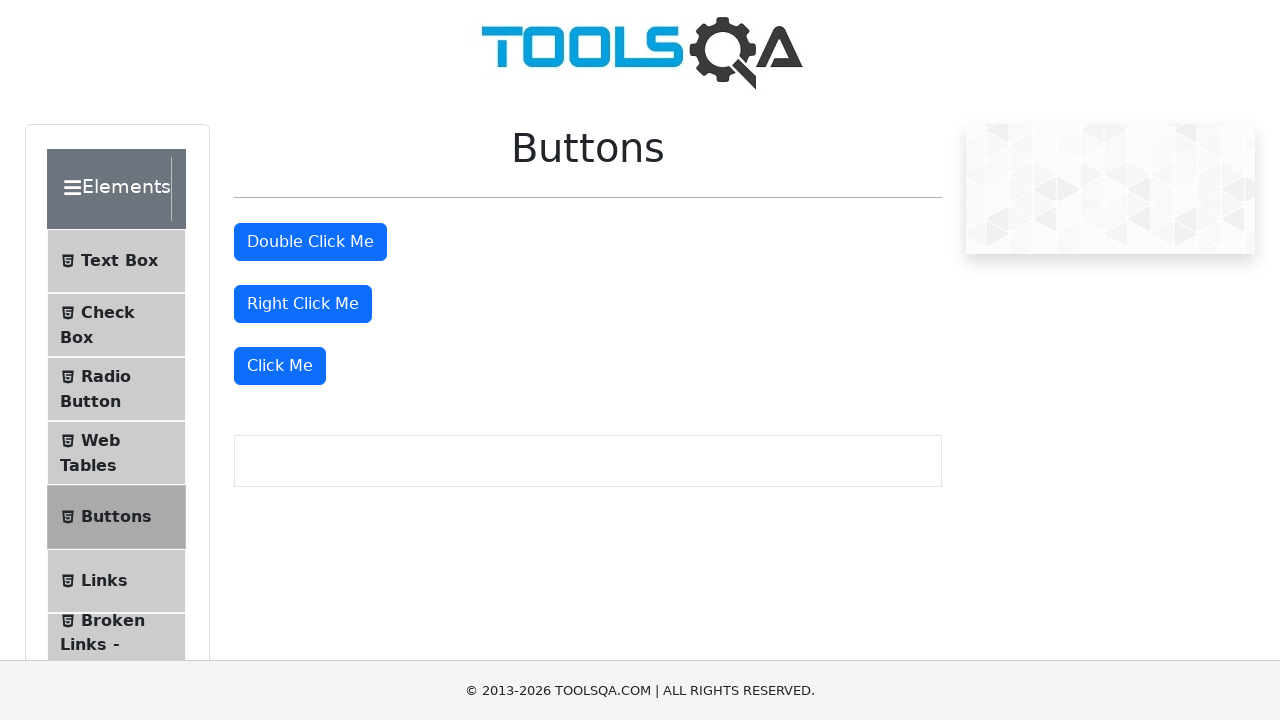

Double-clicked the double-click button at (310, 242) on button#doubleClickBtn
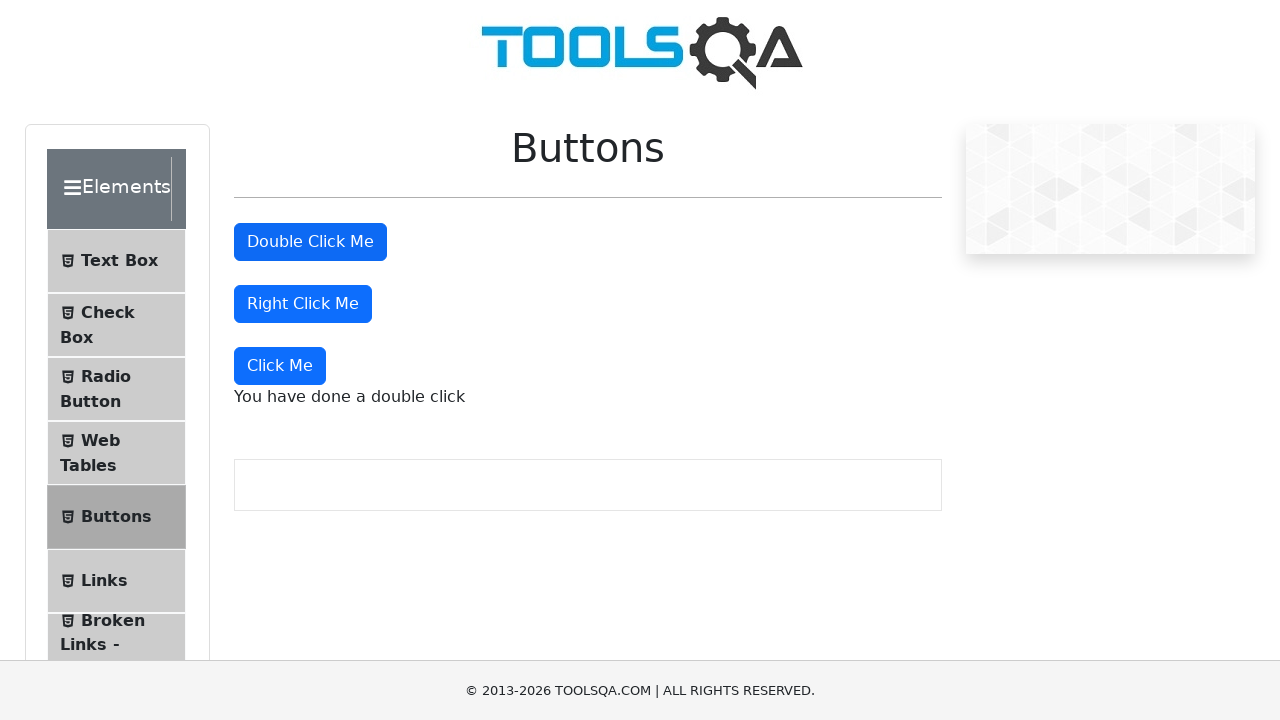

Right-clicked the right-click button at (303, 304) on button#rightClickBtn
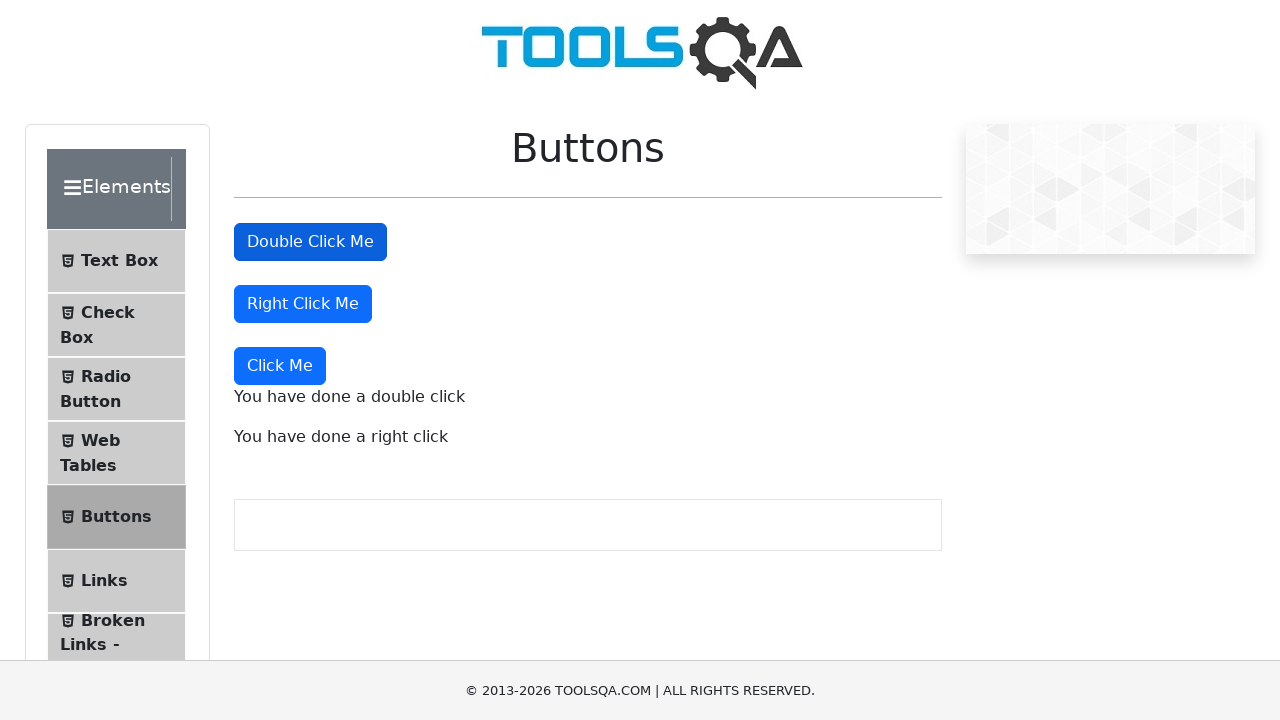

Clicked the dynamic click button at (280, 366) on button:has-text('Click Me') >> nth=2
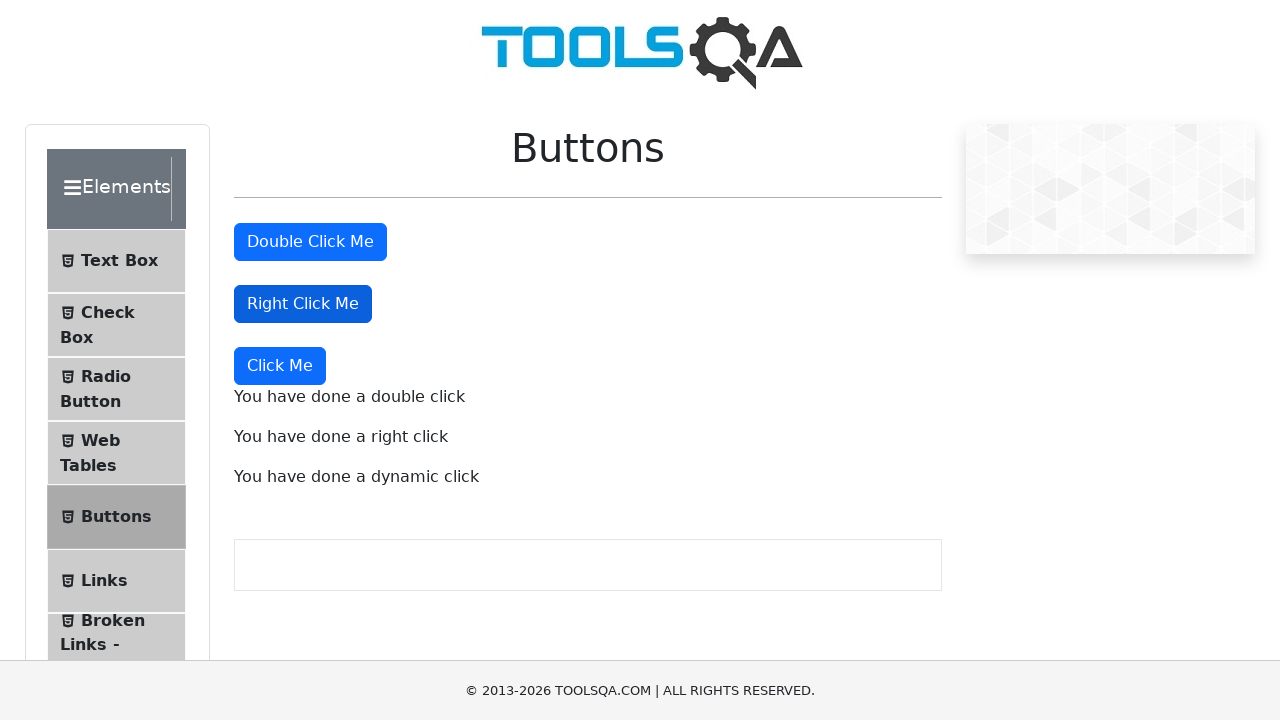

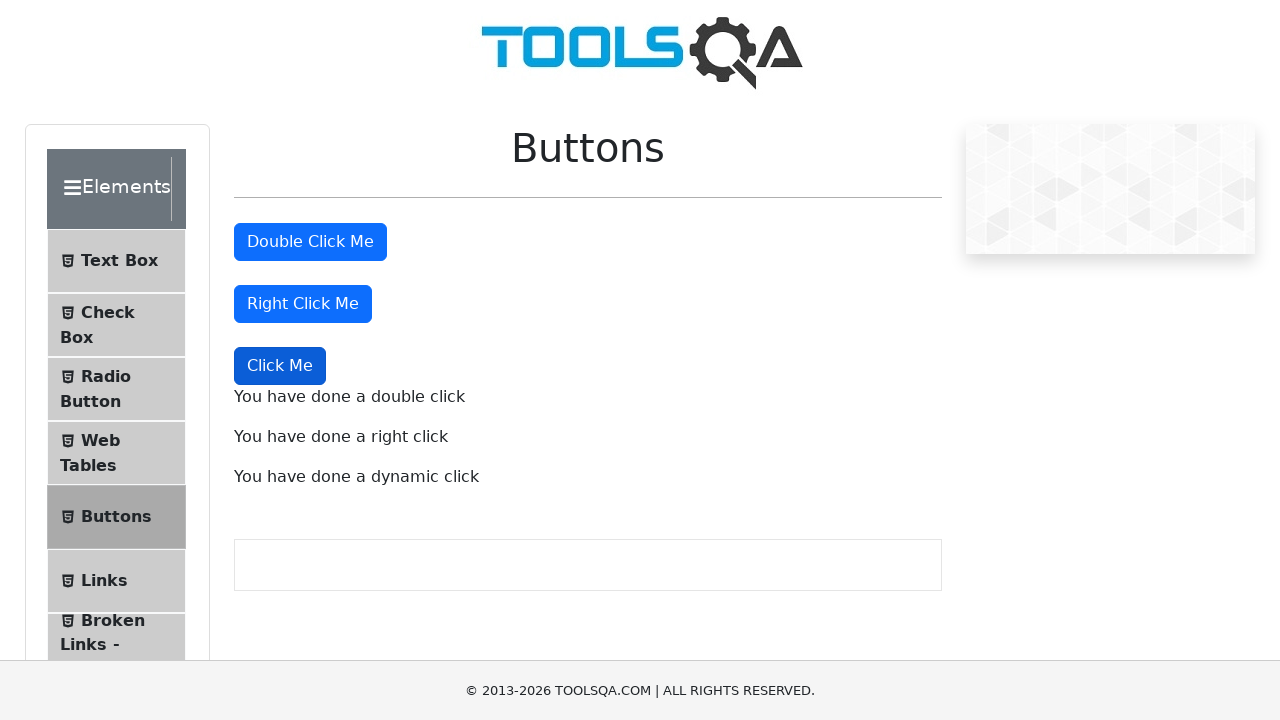